Tests calculator subtraction functionality by entering two numbers, selecting minus operation, and calculating the result

Starting URL: https://testpages.herokuapp.com/styled/calculator

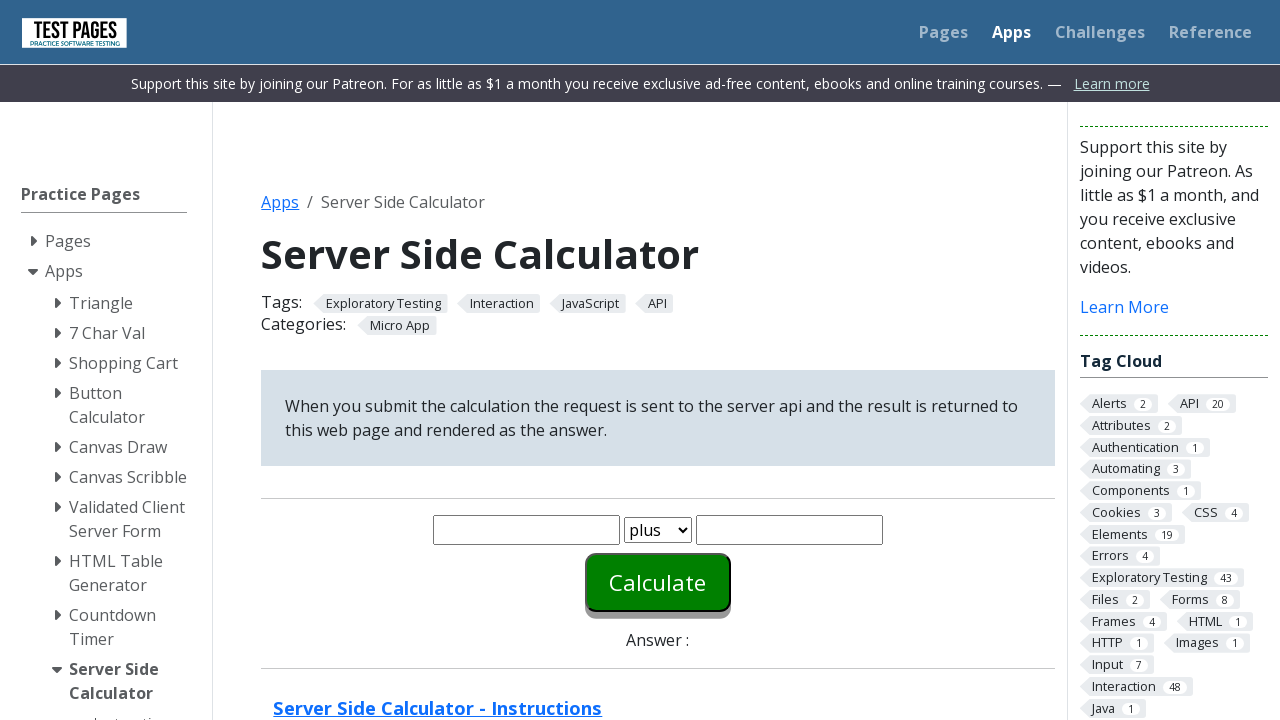

Entered first number '80' in number1 field on #number1
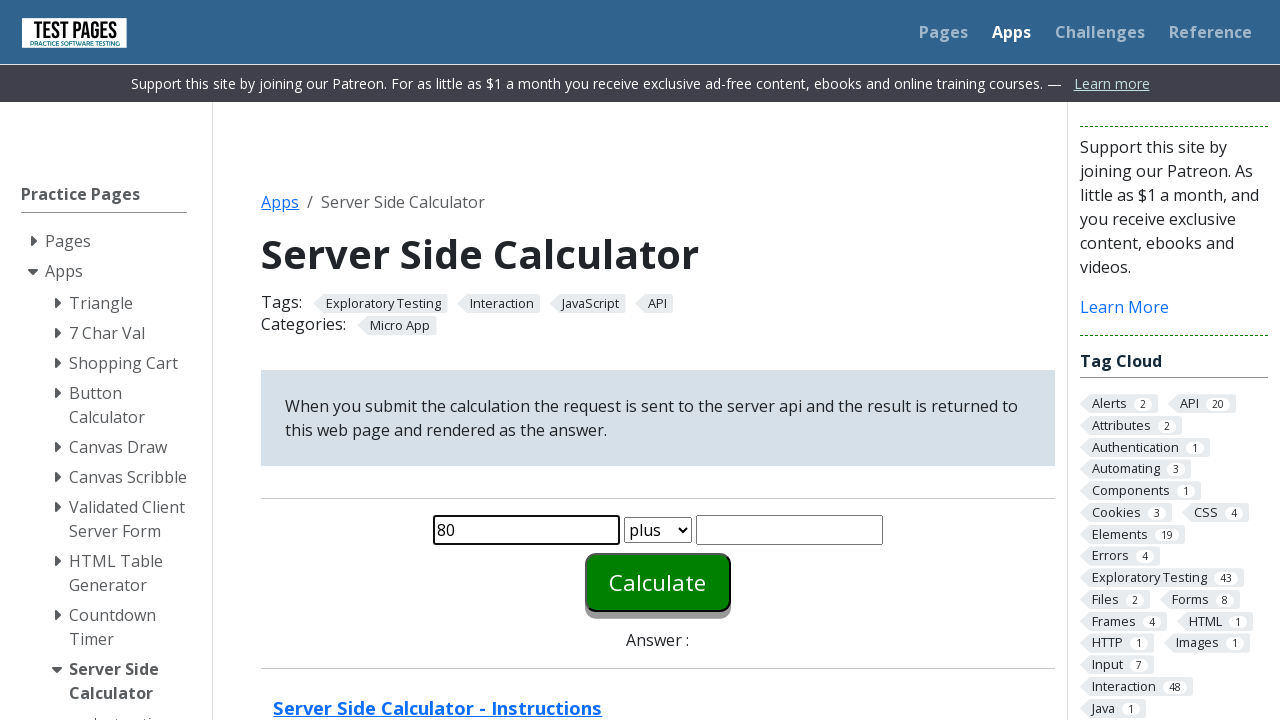

Entered second number '20' in number2 field on #number2
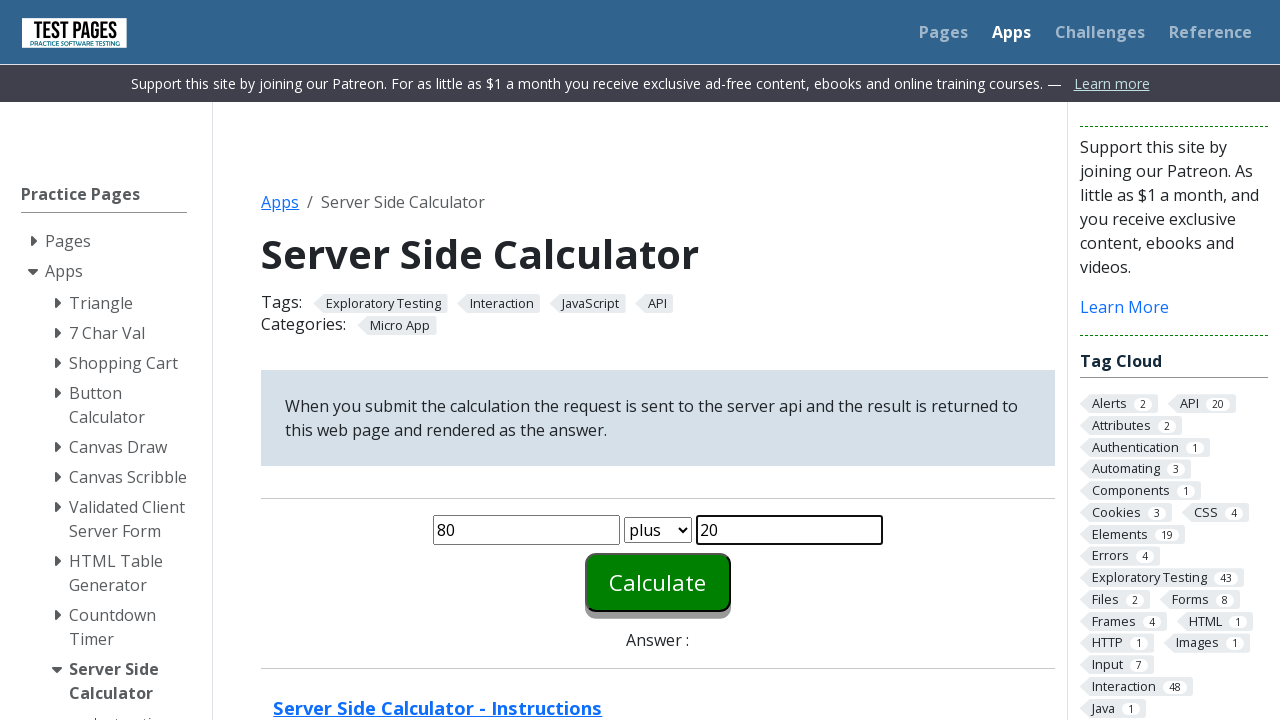

Selected minus operation from function dropdown on #function
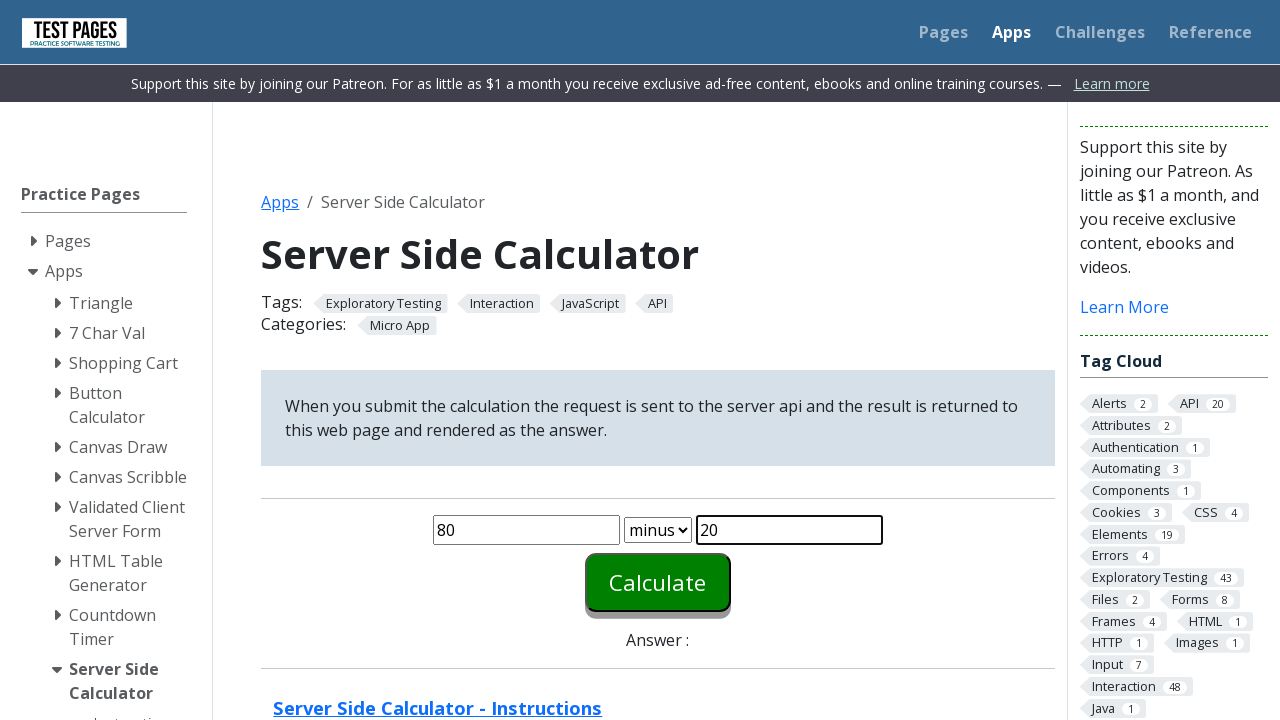

Clicked calculate button to compute subtraction result at (658, 582) on #calculate
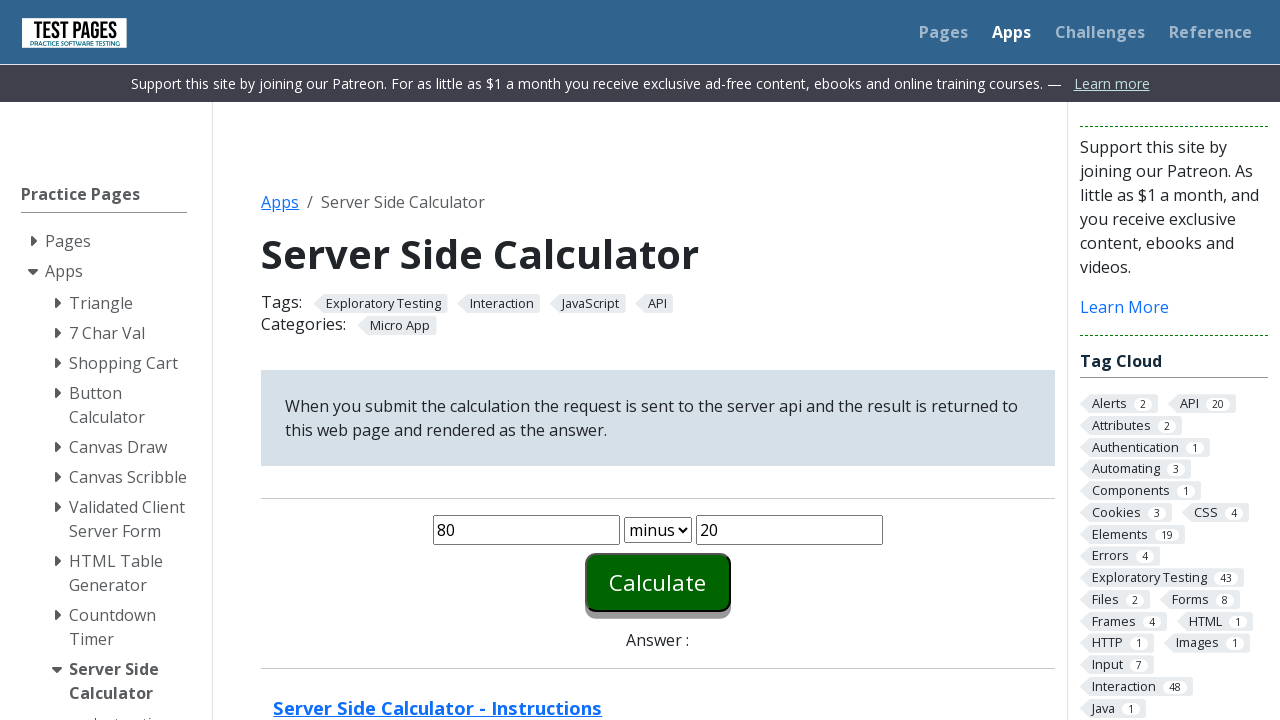

Subtraction result appeared in answer field
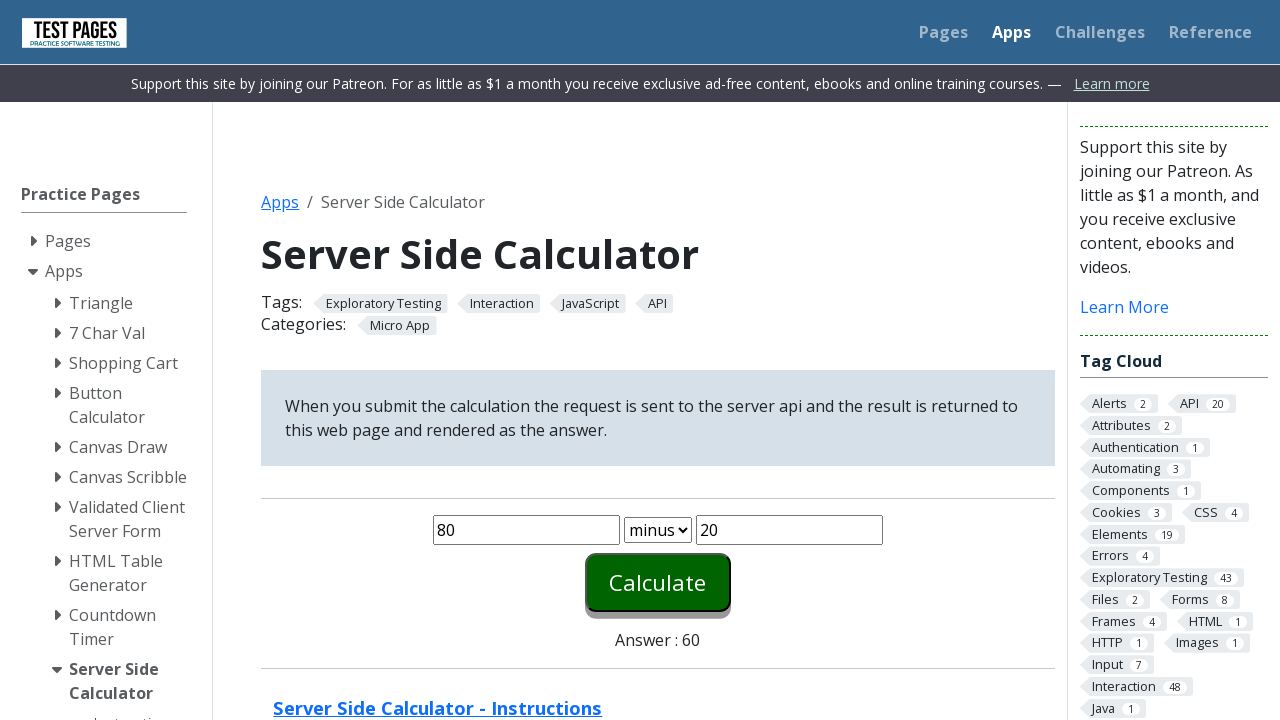

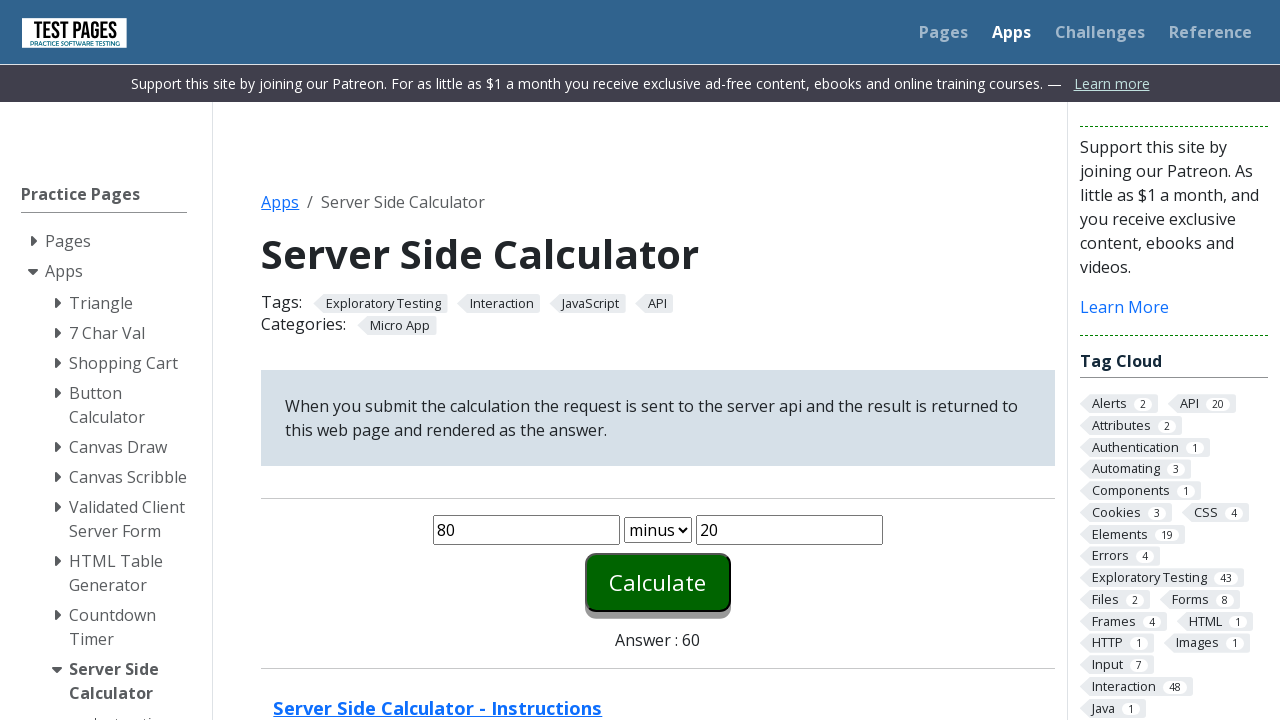